Tests handling of a prompt alert by clicking a button, entering text into the prompt, and accepting it

Starting URL: https://demoqa.com/alerts

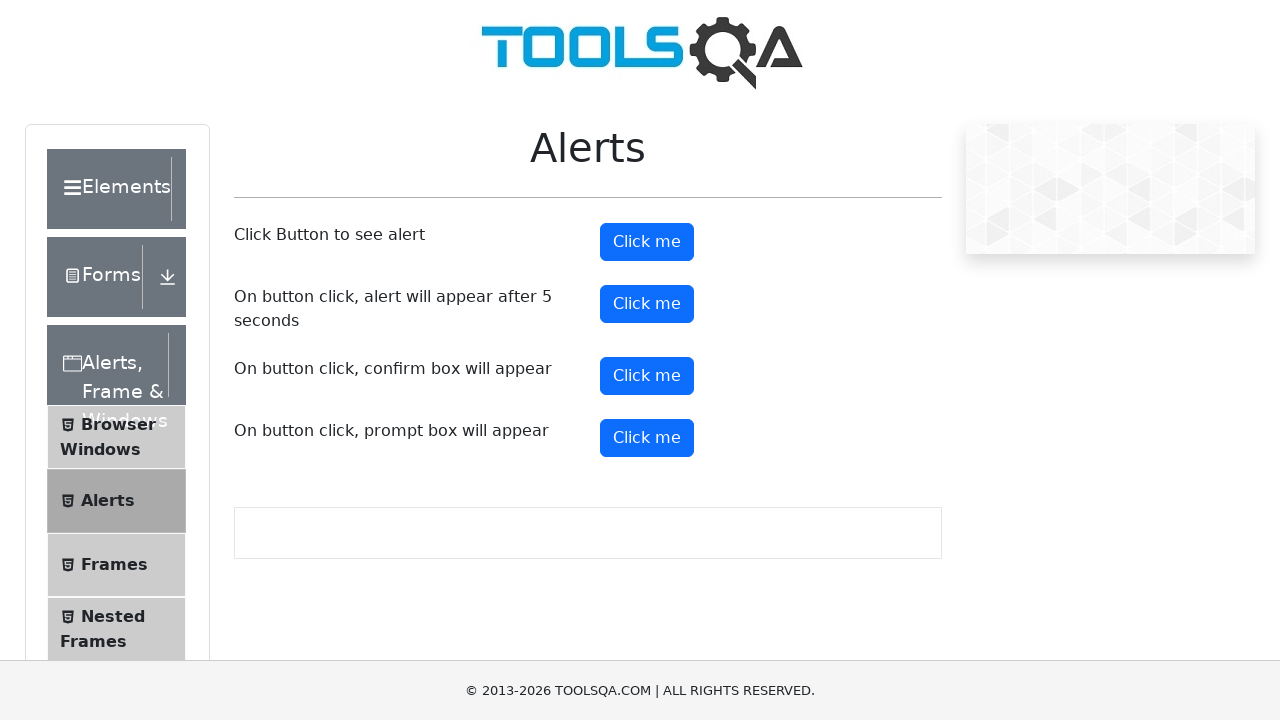

Set up dialog handler to accept prompt with test user text
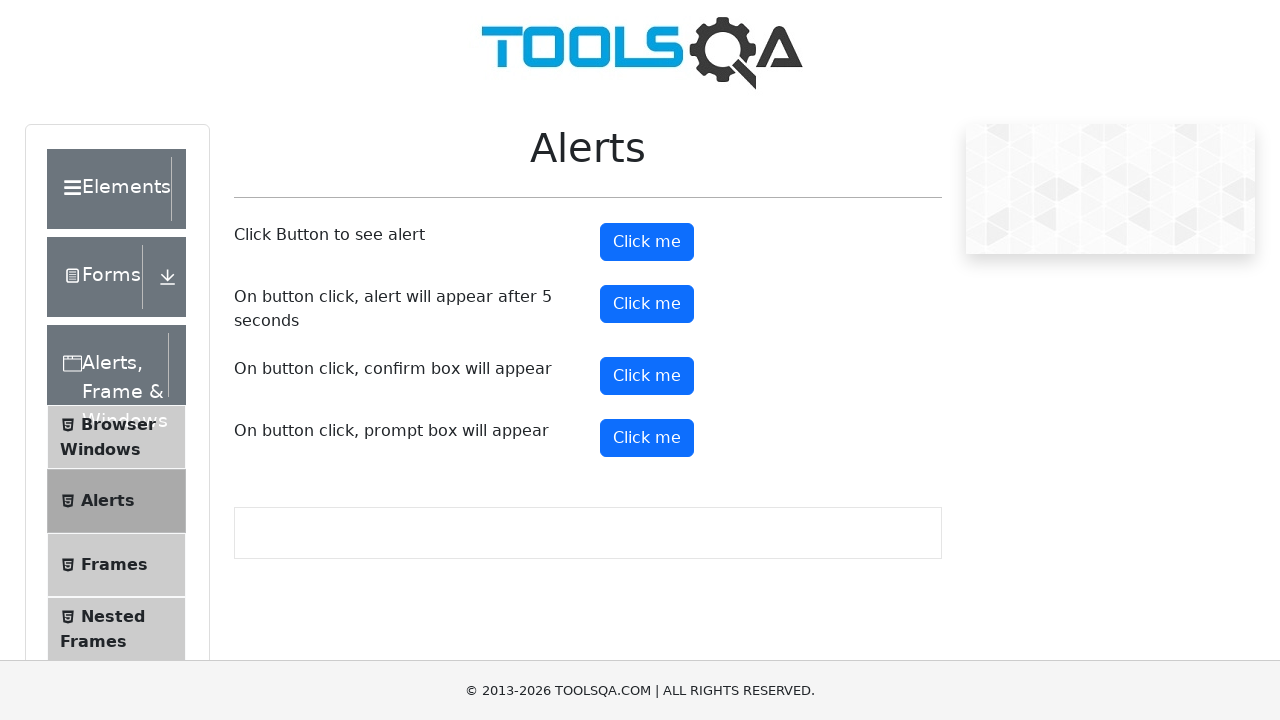

Clicked prompt alert button using JavaScript
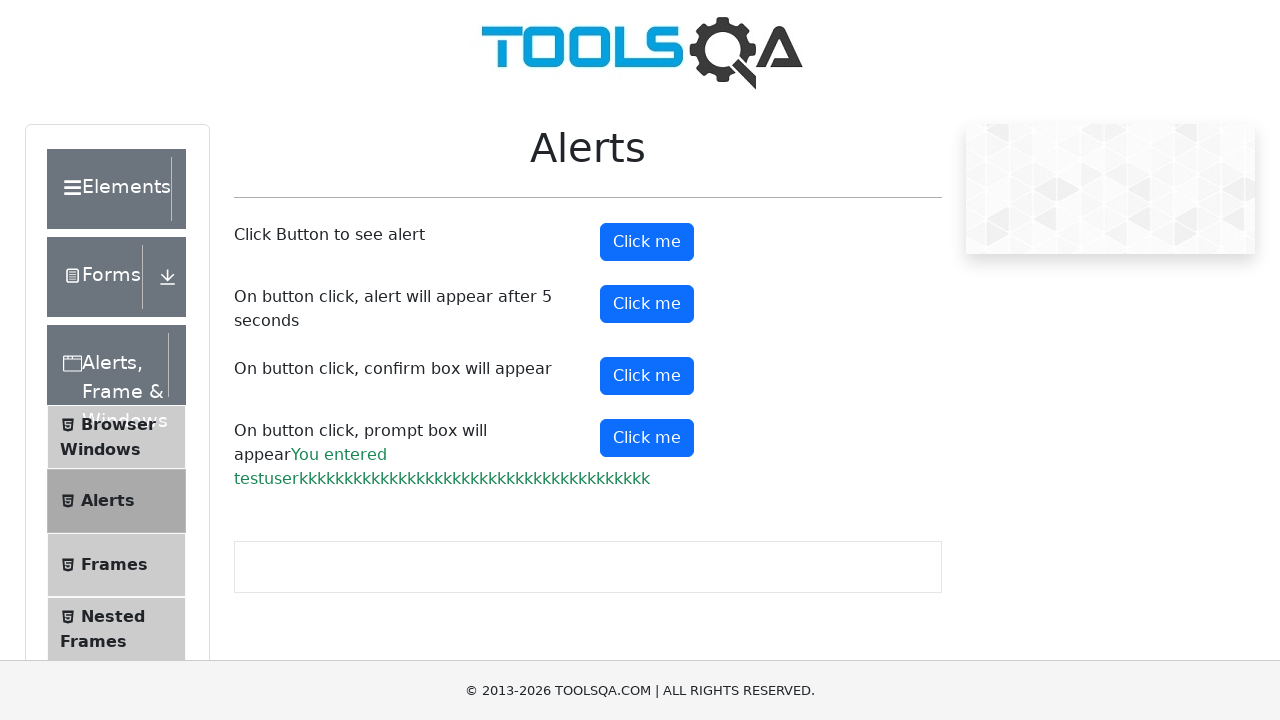

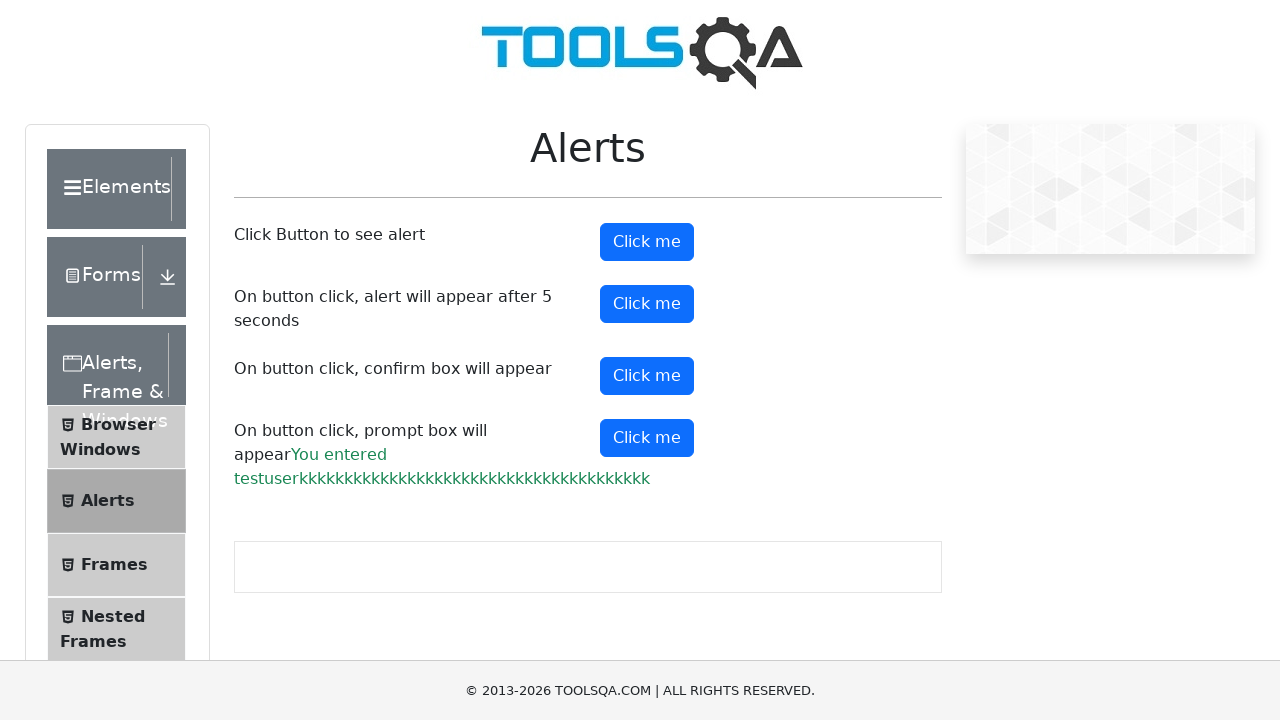